Tests registration form with invalid email format by filling all fields but using an invalid email format

Starting URL: https://alada.vn/tai-khoan/dang-ky.html

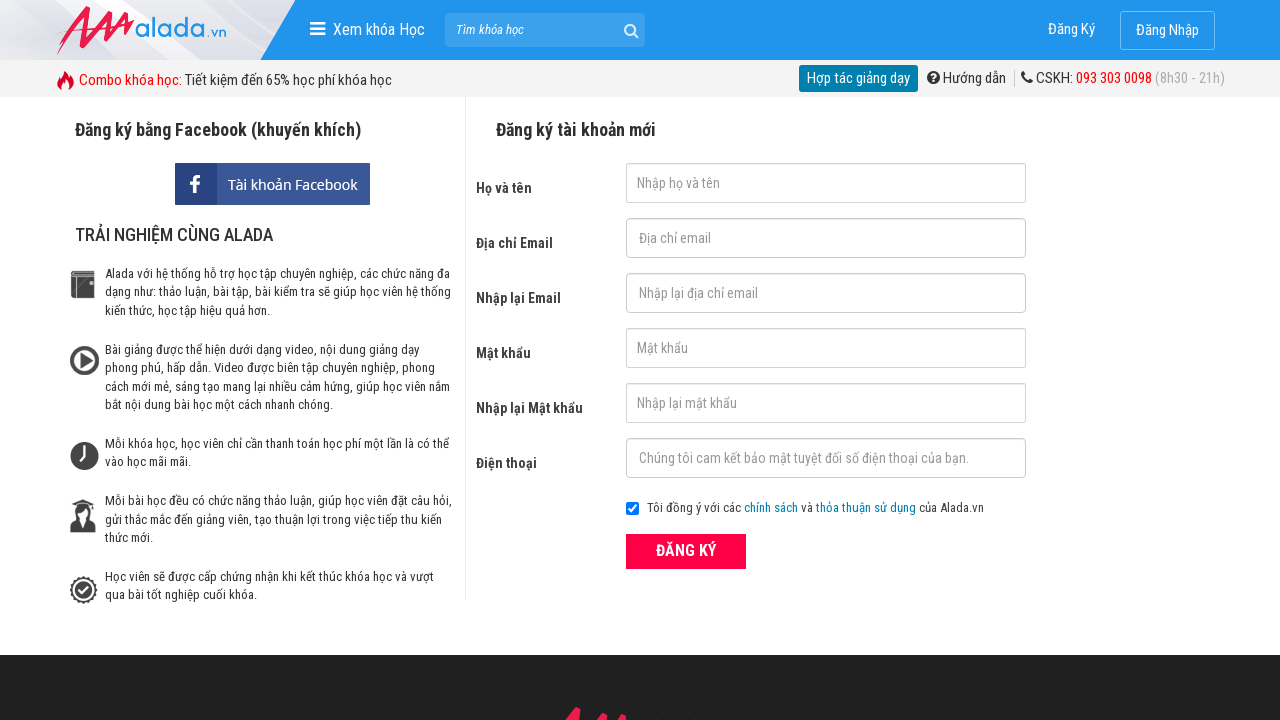

Filled first name field with 'Nguyen Van A' on #txtFirstname
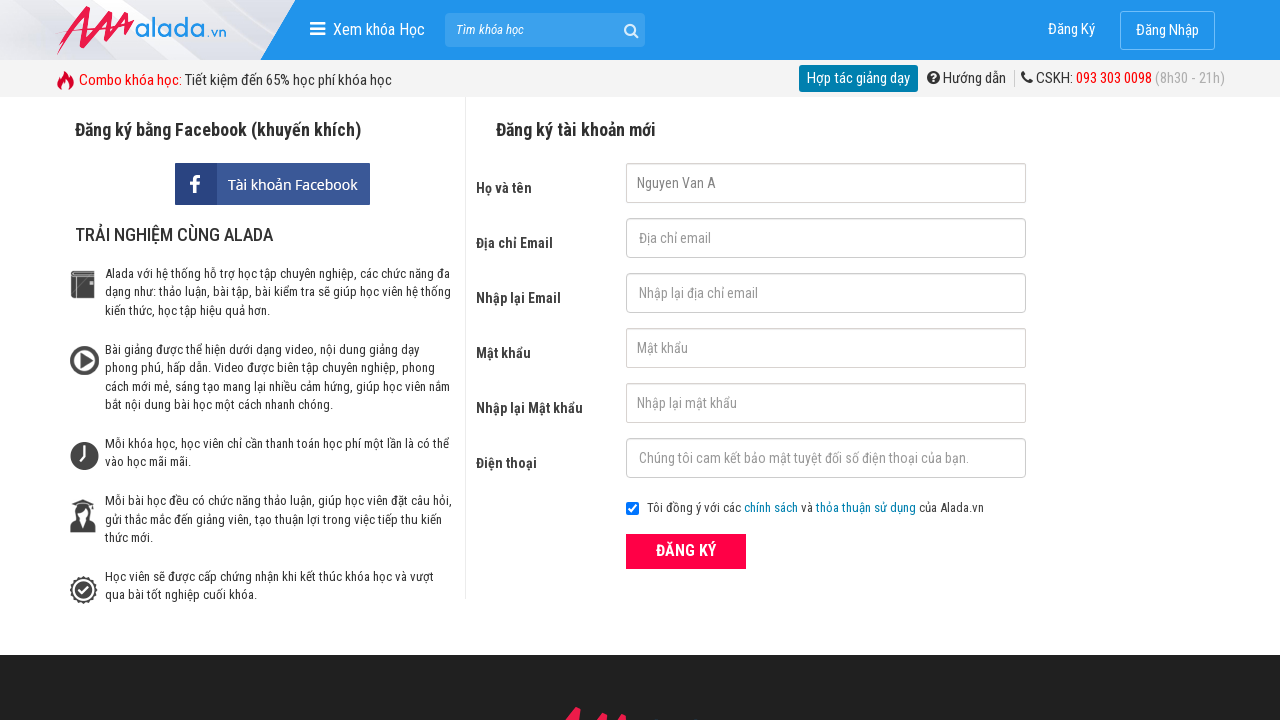

Filled email field with invalid email 'NguyenVanA@gmail@com' on #txtEmail
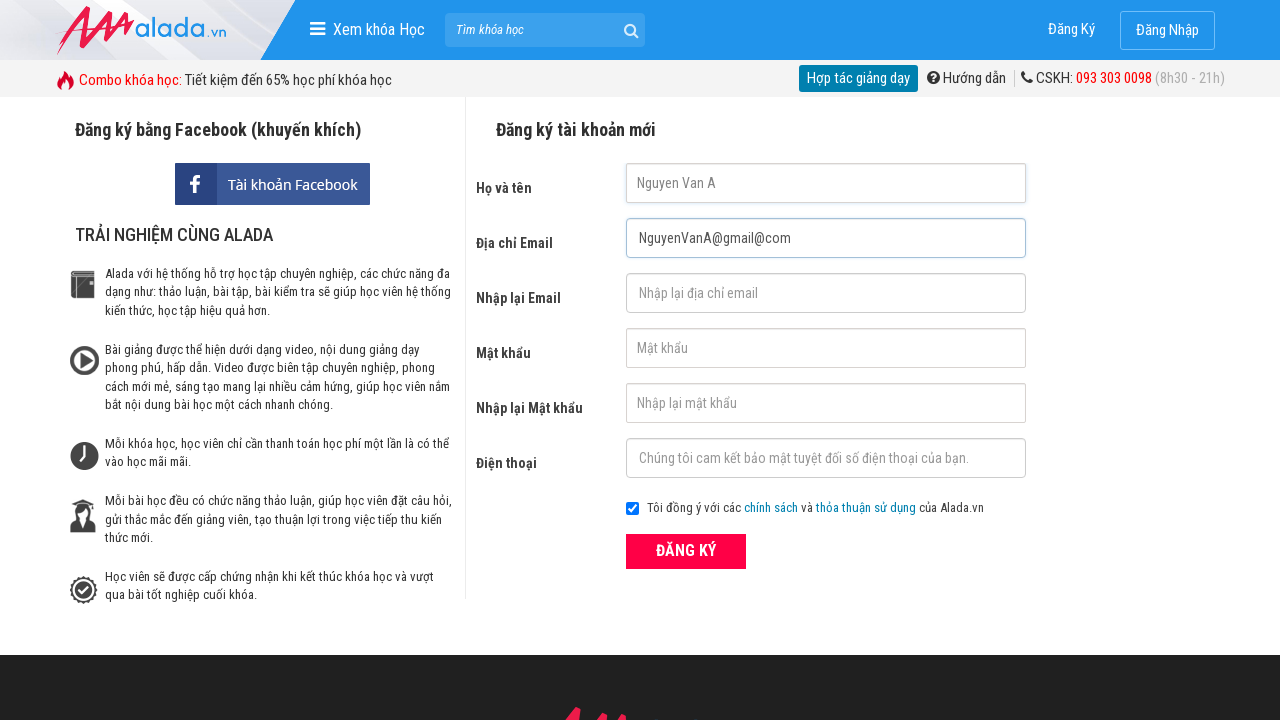

Filled confirm email field with invalid email 'NguyenVanA@gmail@com' on #txtCEmail
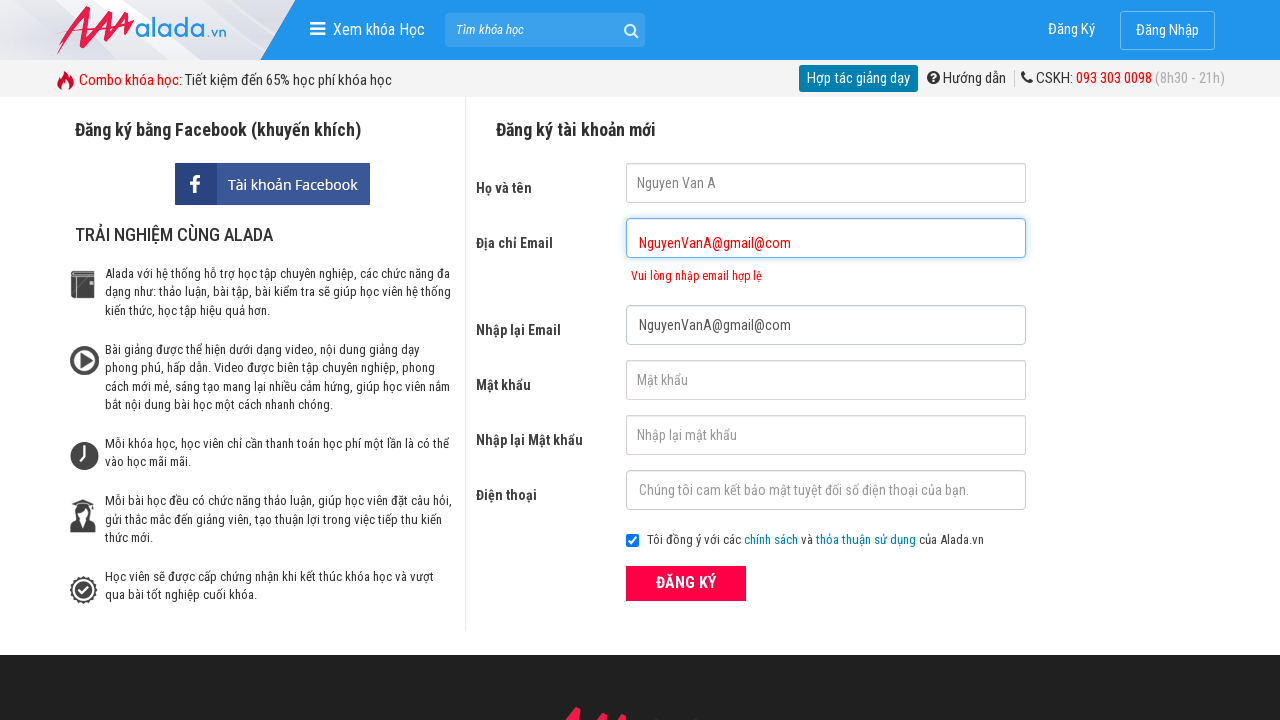

Filled password field with 'ABCD1234' on #txtPassword
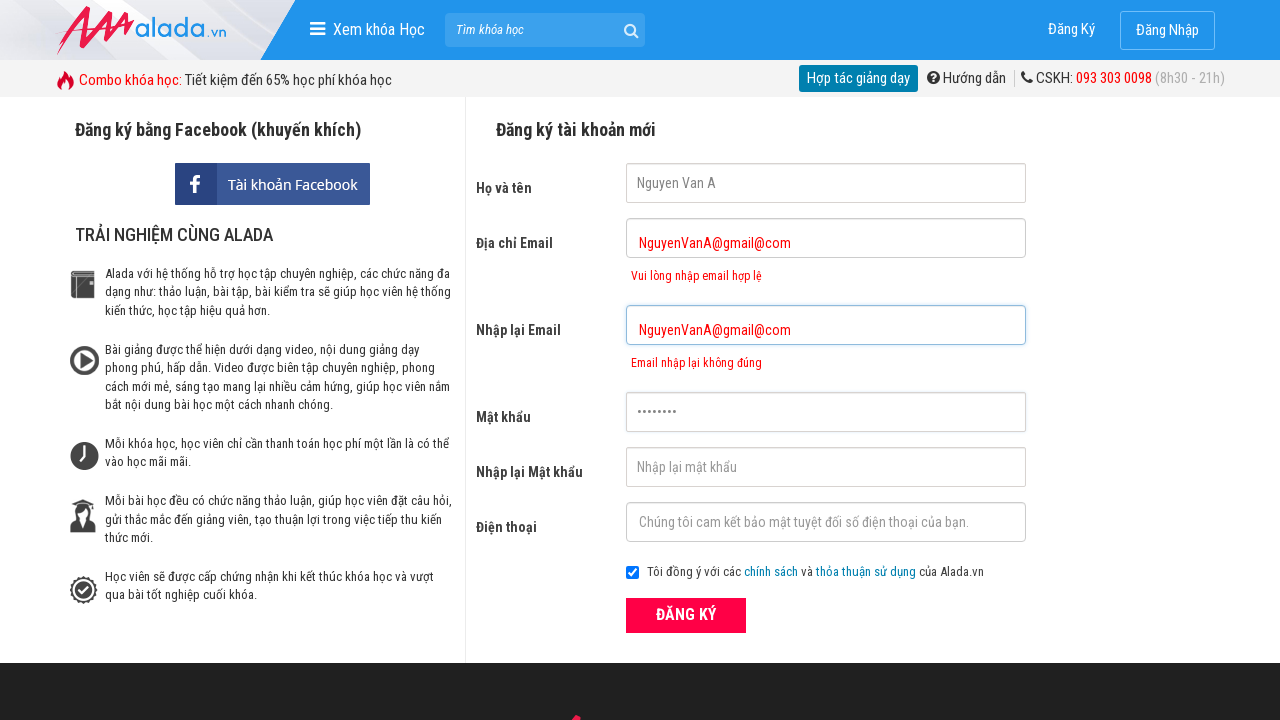

Filled confirm password field with 'ABCD1234' on #txtCPassword
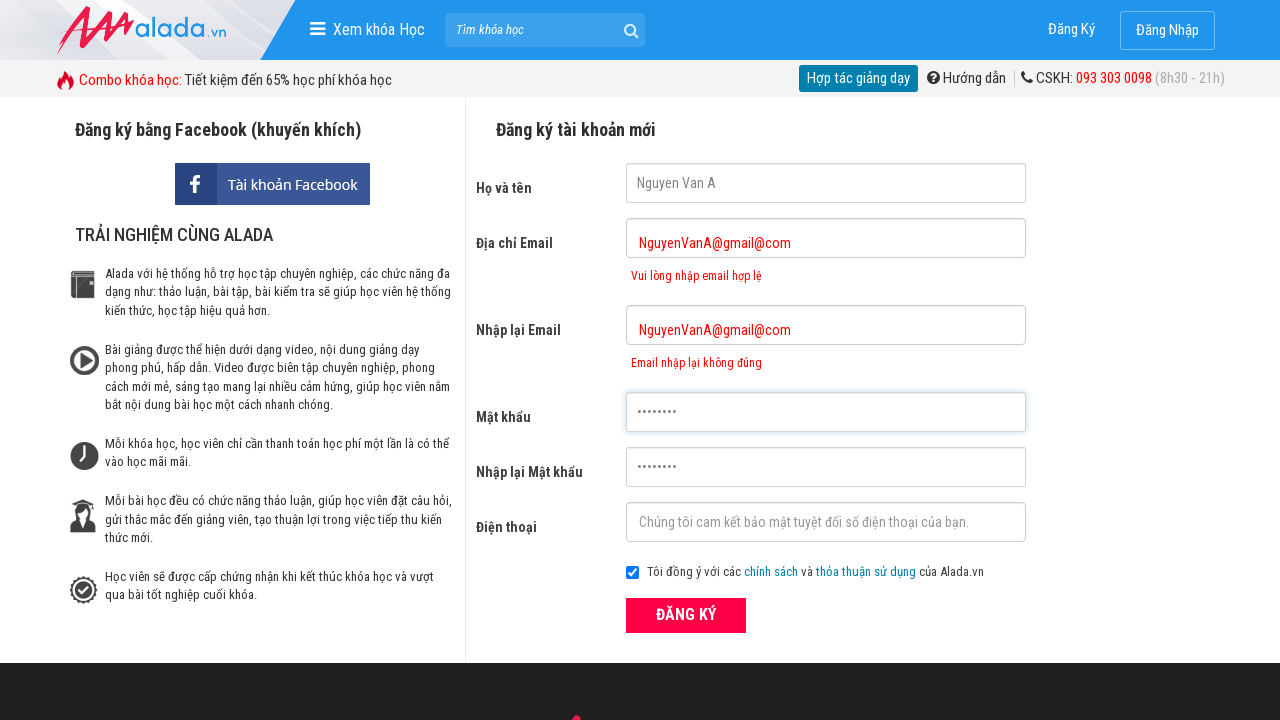

Filled phone field with '088877545444' on #txtPhone
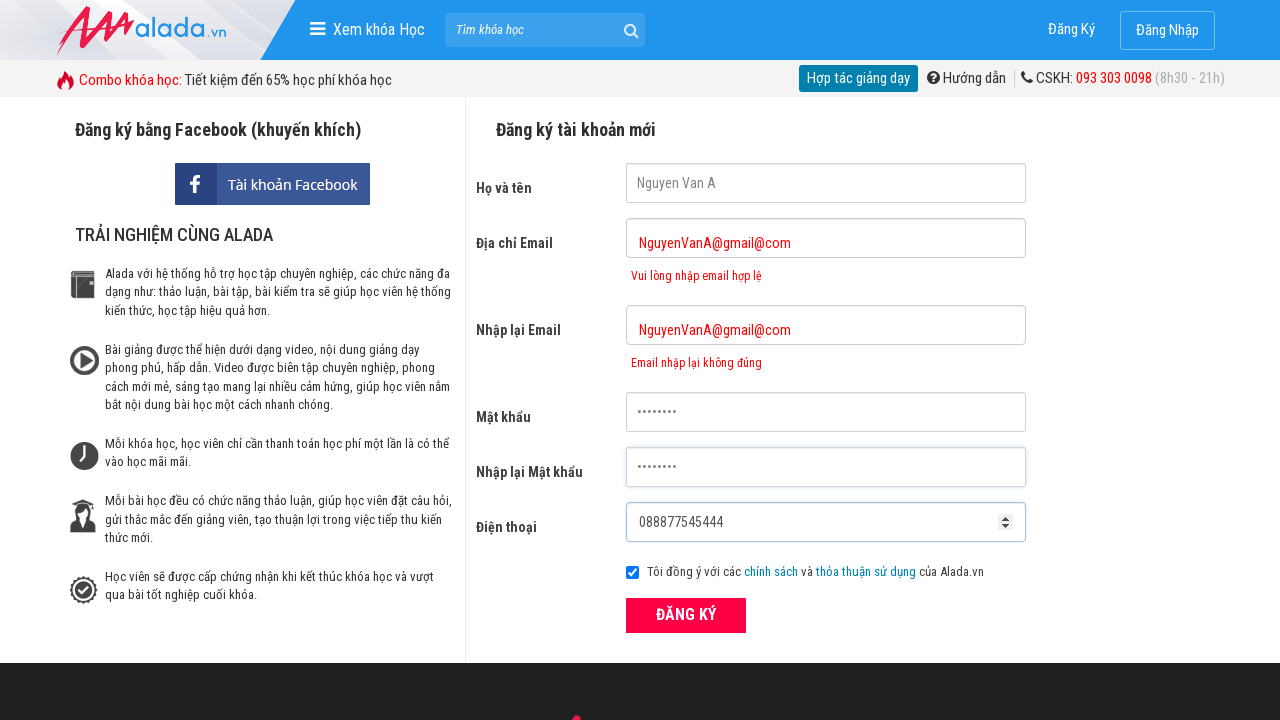

Clicked submit button to submit registration form at (686, 615) on button[type='submit']
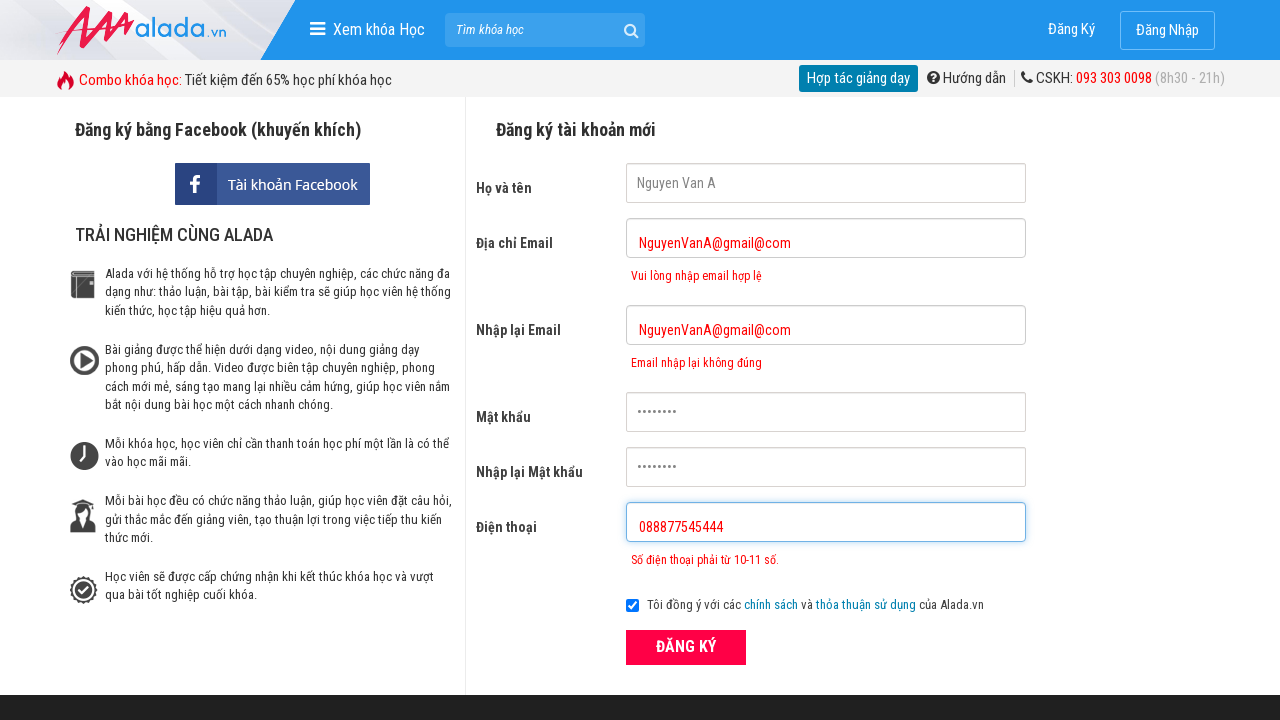

Email error message appeared confirming invalid email format rejection
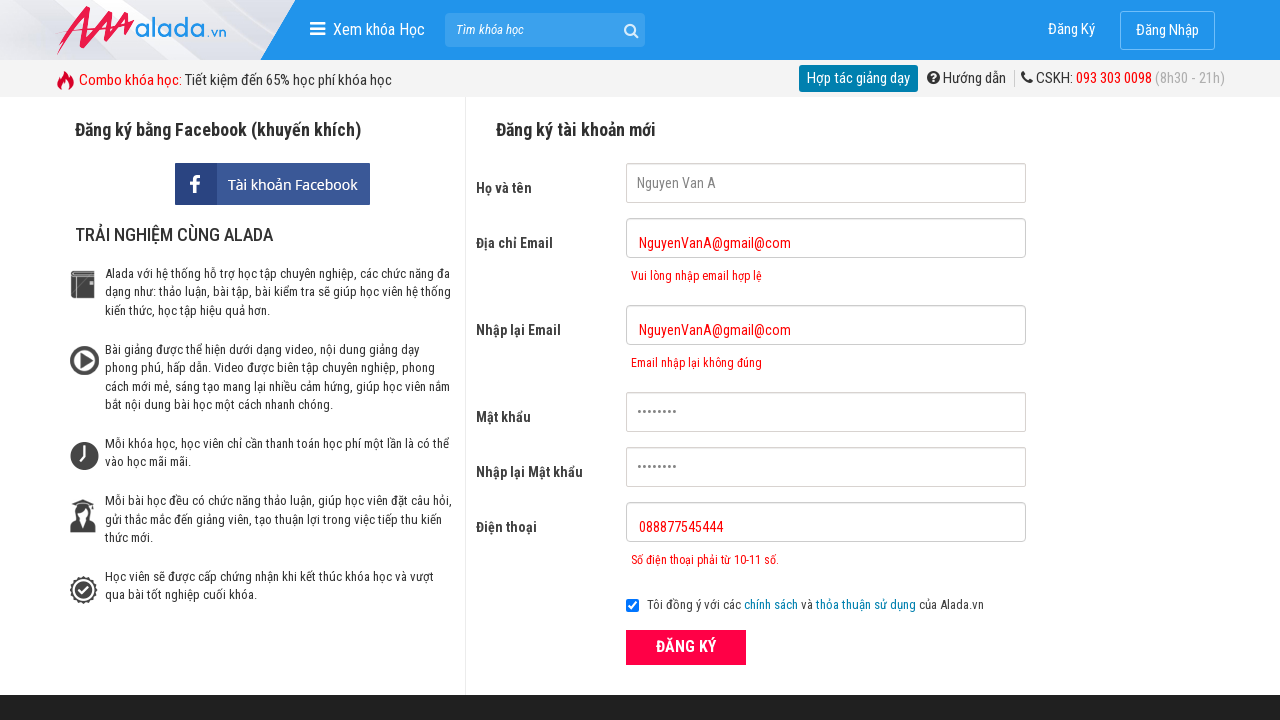

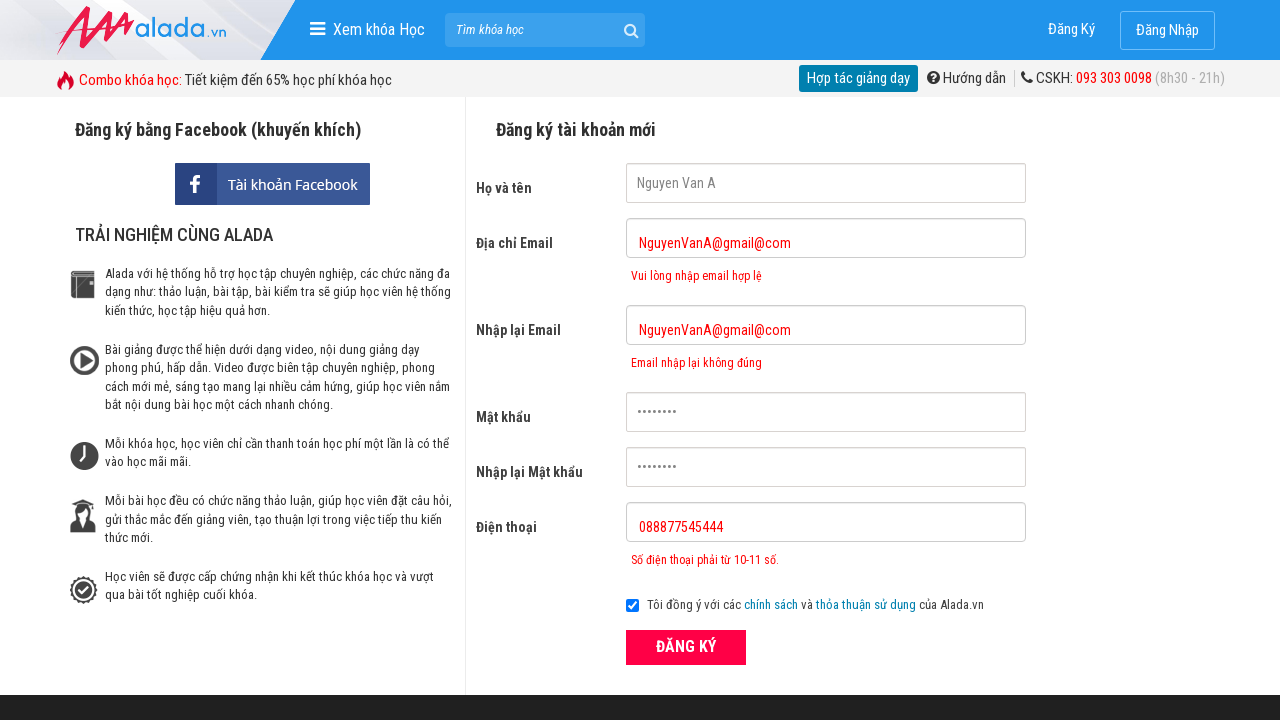